Tests the Playwright homepage by verifying the page title contains "Playwright", checking the "Get started" link has the correct href attribute, clicking on it, and verifying navigation to the intro page.

Starting URL: https://playwright.dev

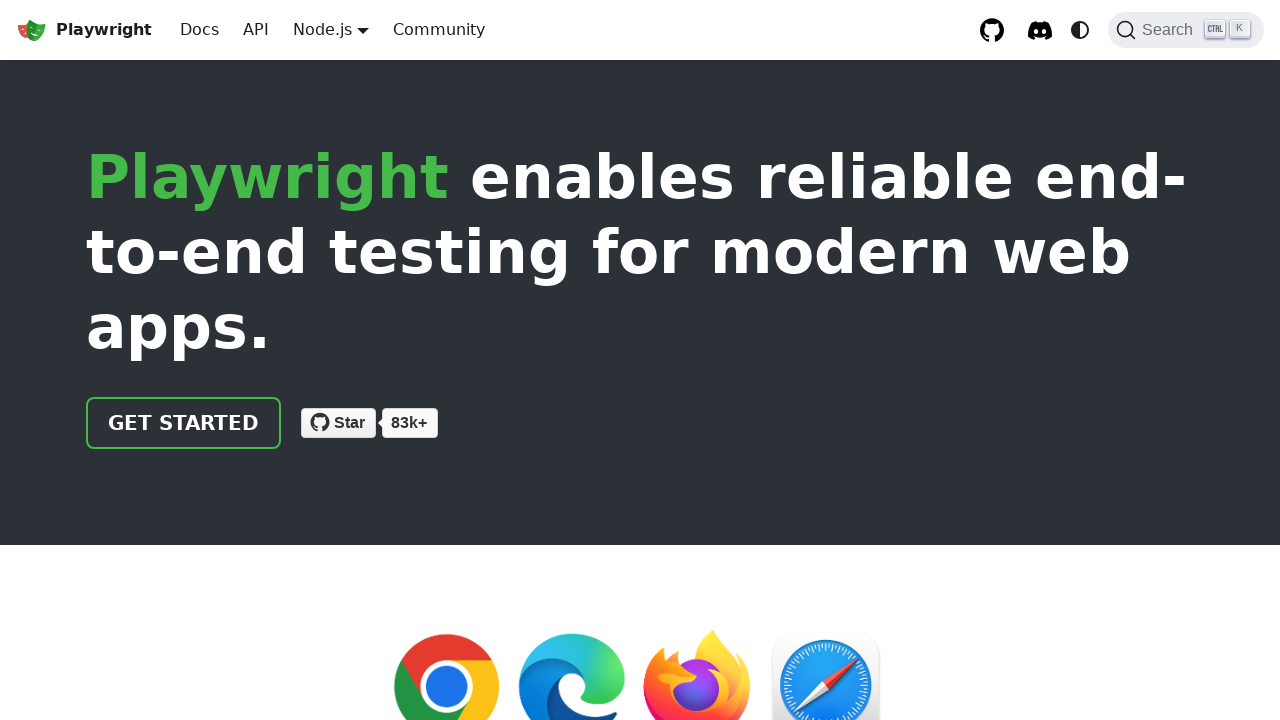

Verified page title contains 'Playwright'
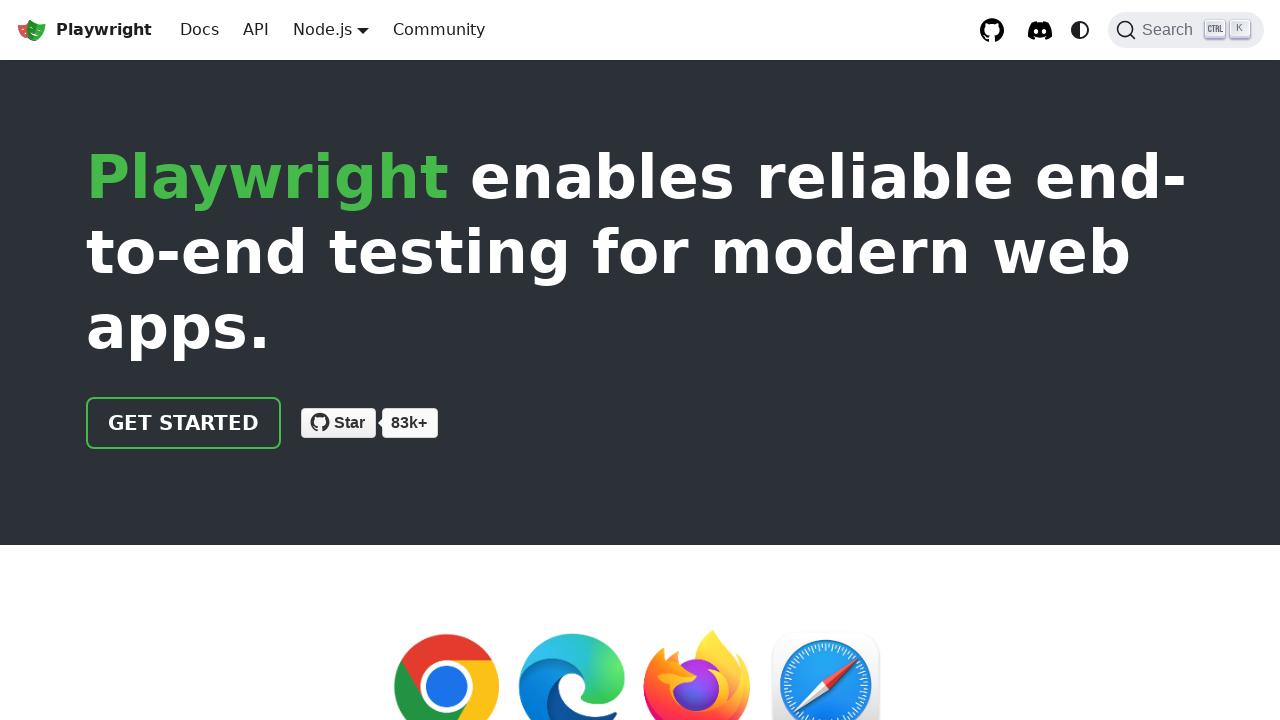

Located the 'Get started' link
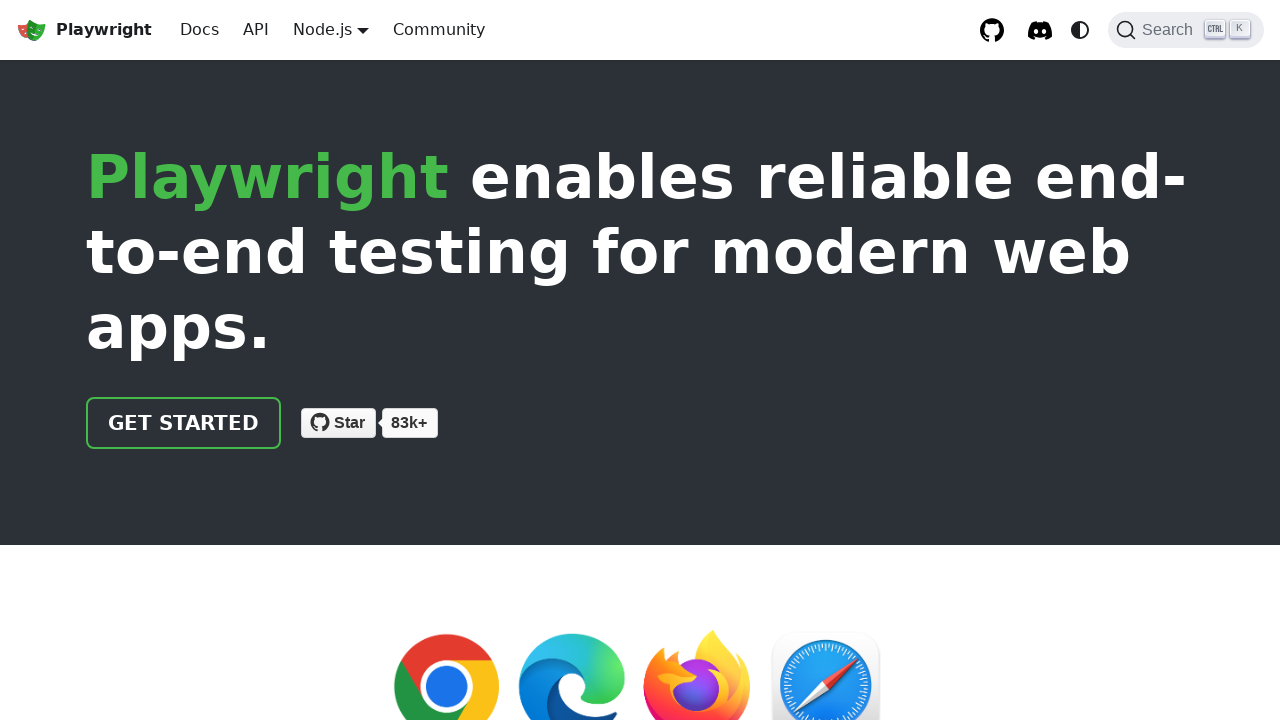

Verified 'Get started' link has correct href attribute '/docs/intro'
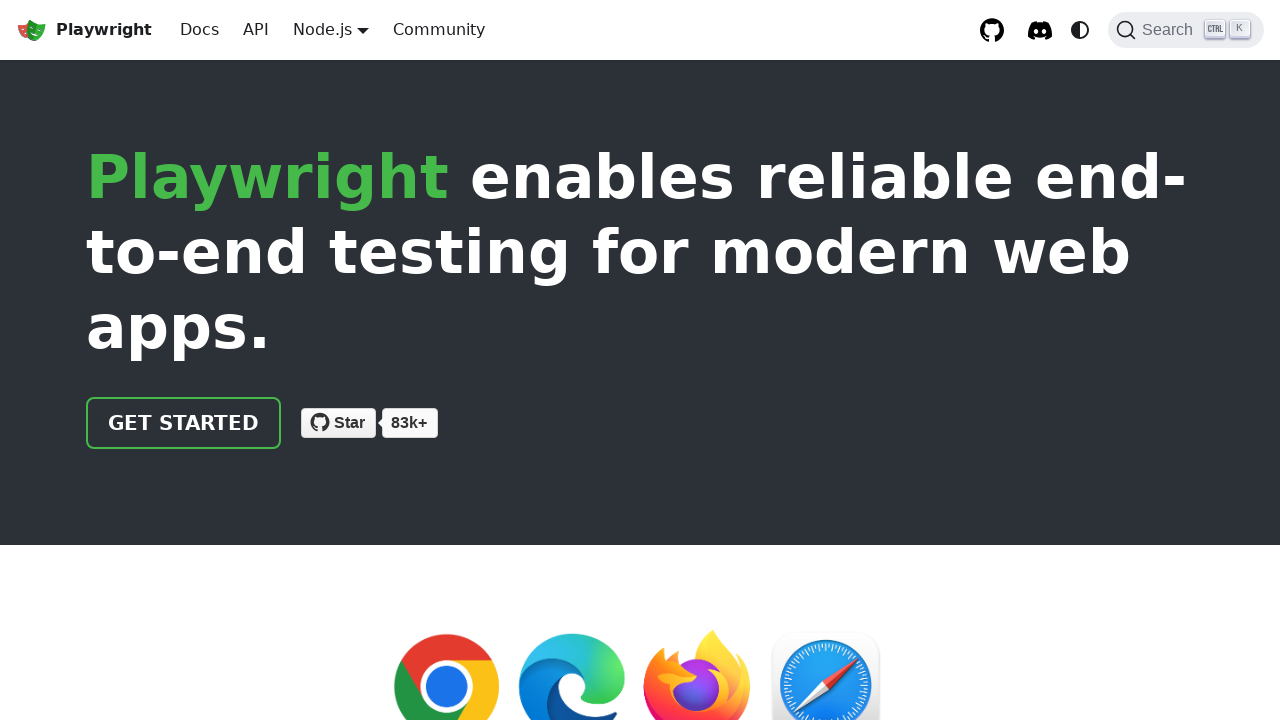

Clicked the 'Get started' link at (184, 423) on internal:role=link[name="Get started"i]
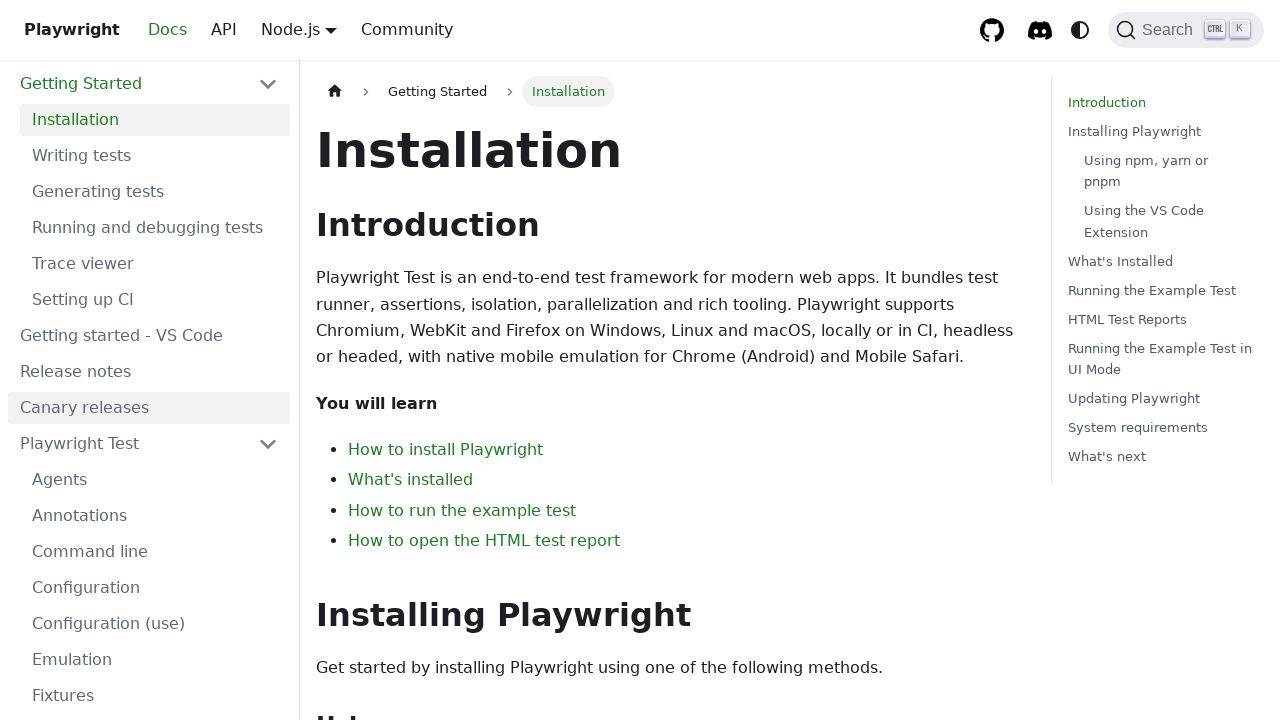

Verified navigation to intro page (URL contains 'intro')
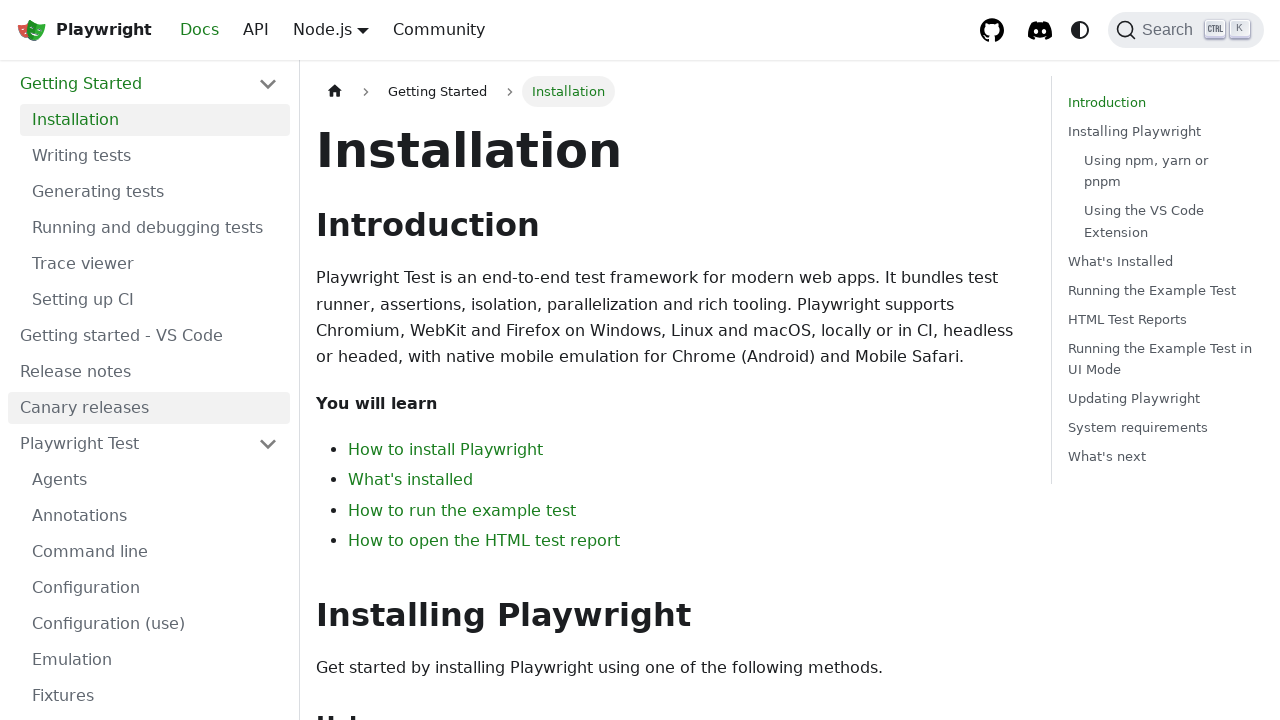

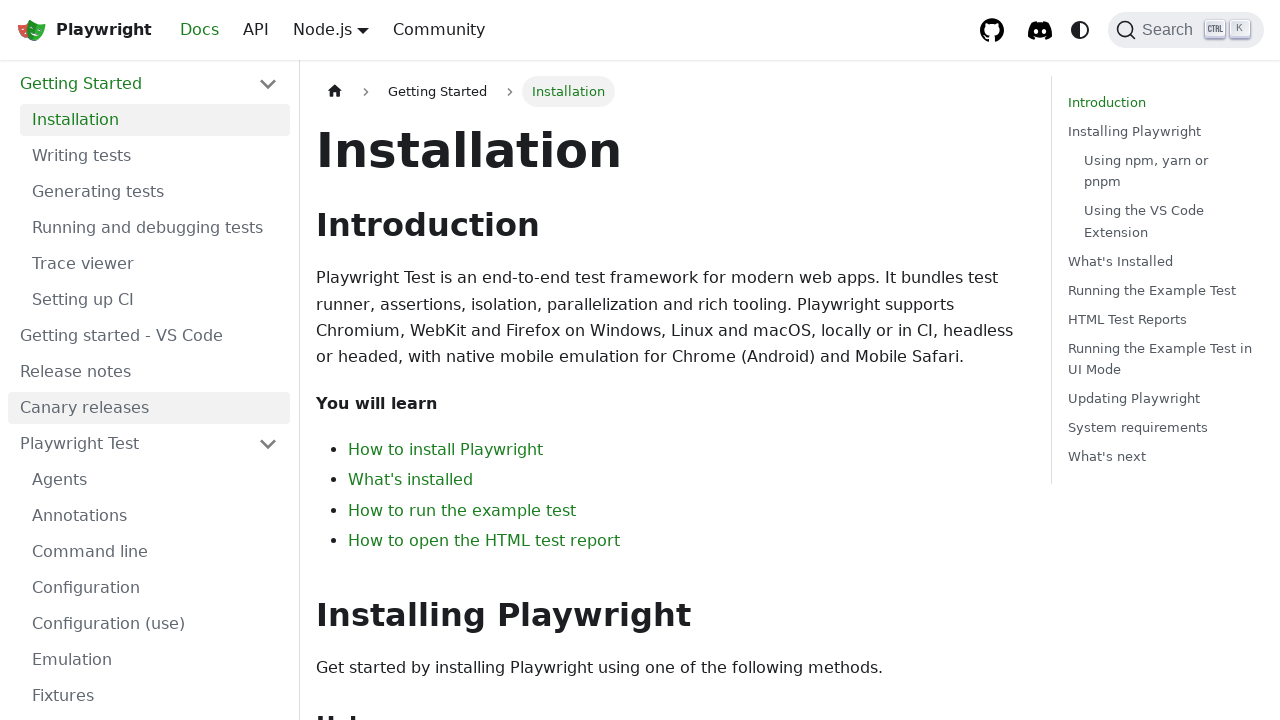